Tests iframe handling by navigating to the Frames section of DemoQA, switching between two iframes, and verifying the content inside each frame.

Starting URL: https://demoqa.com/

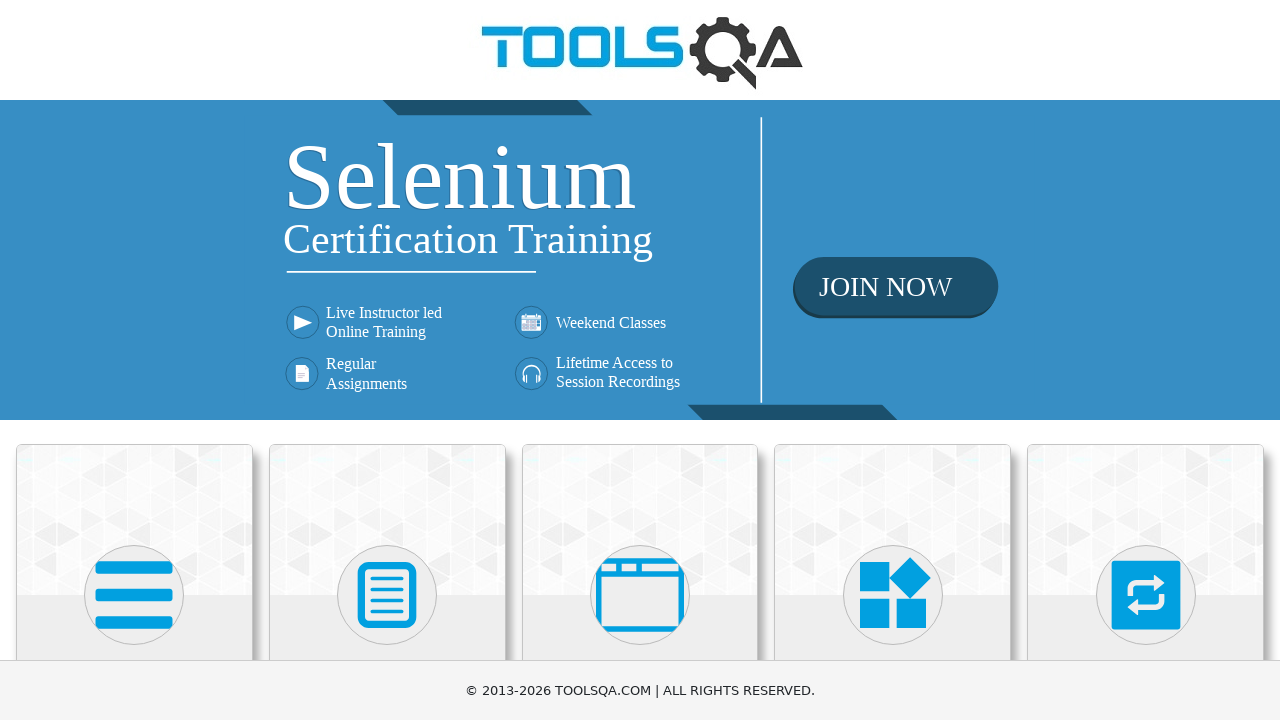

Clicked on 'Alerts, Frame & Windows' menu item at (640, 360) on xpath=//h5[text()='Alerts, Frame & Windows']
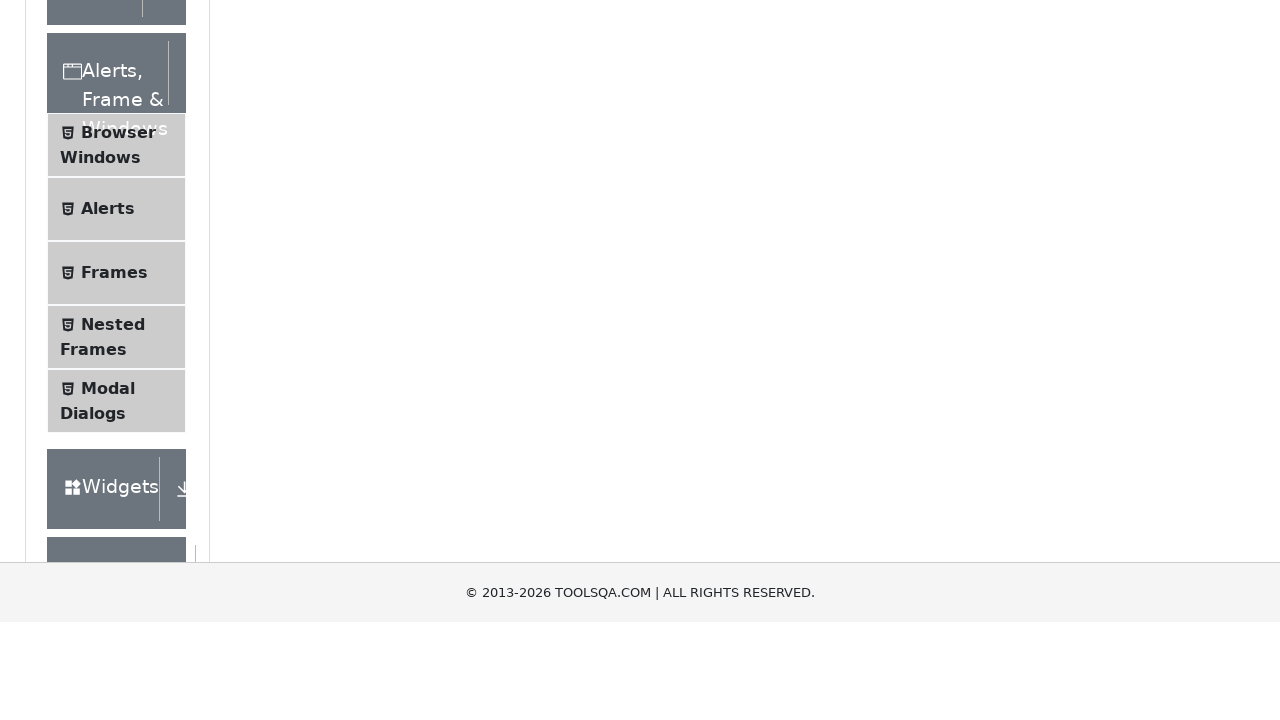

Clicked on 'Frames' submenu item at (114, 565) on xpath=//span[text()='Frames']
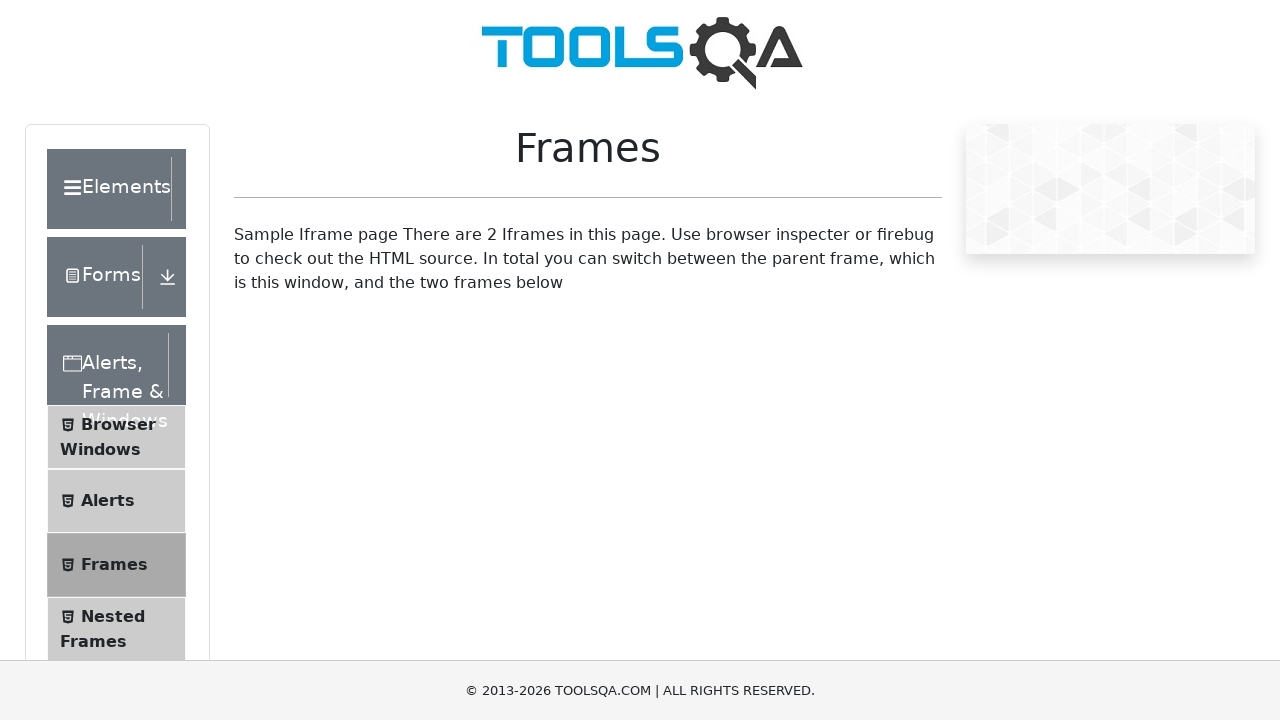

Frames page loaded, iframe#frame1 is ready
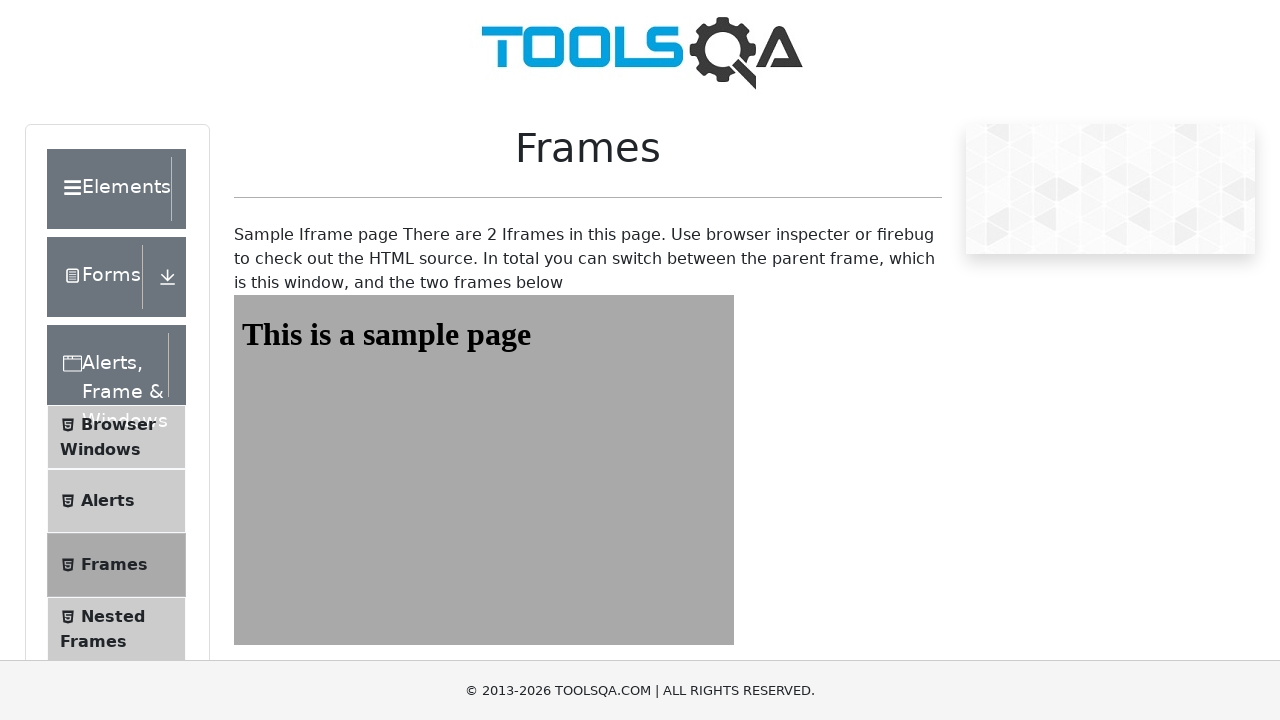

Located first iframe (frame1)
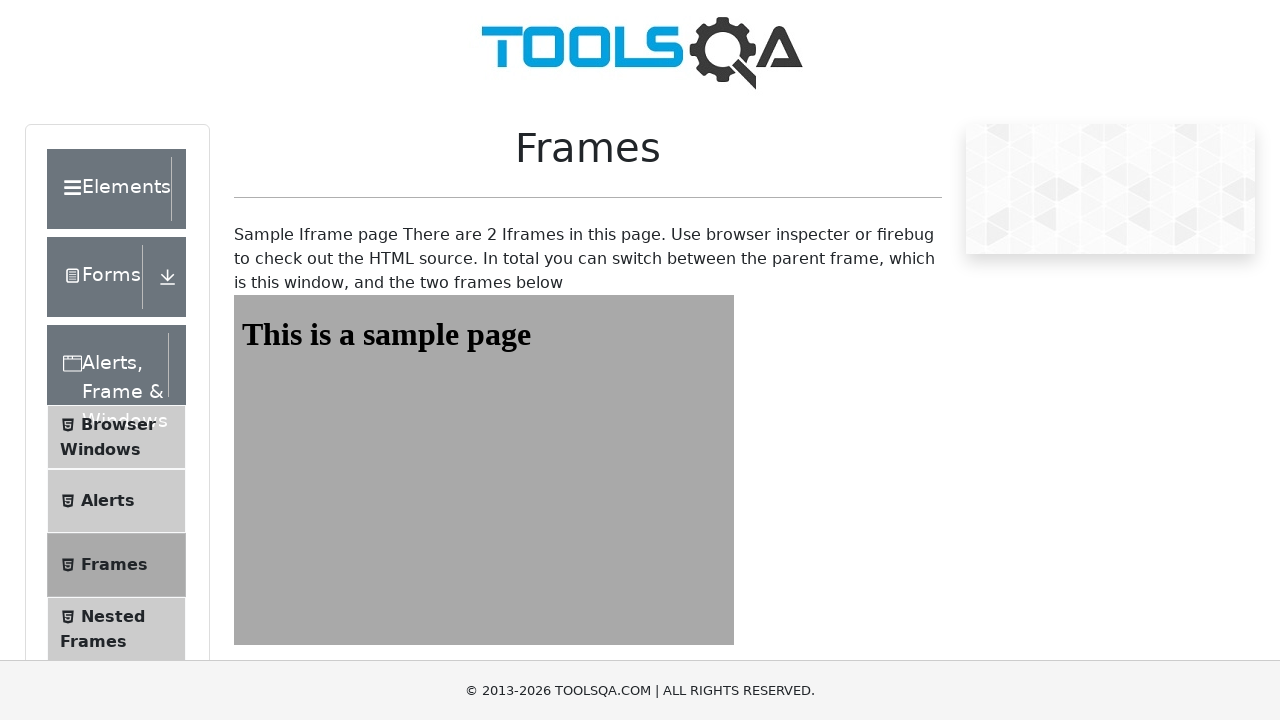

Located heading element in first iframe
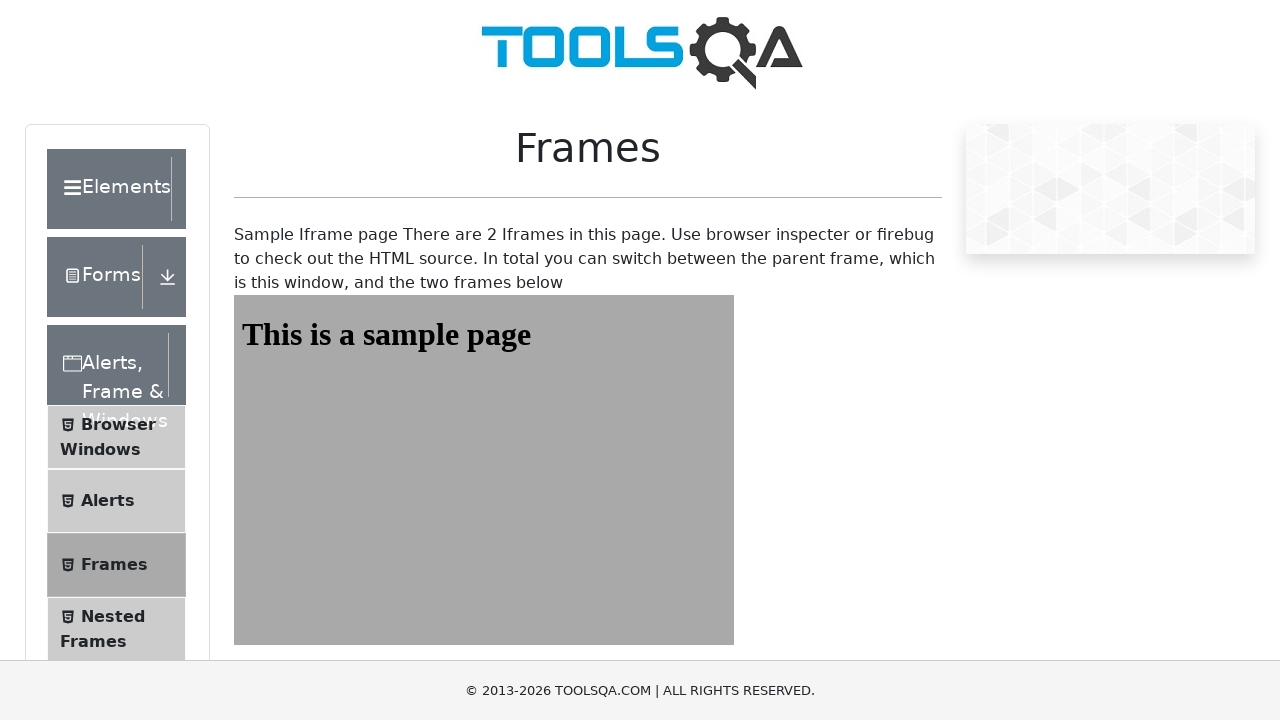

First iframe heading element is ready
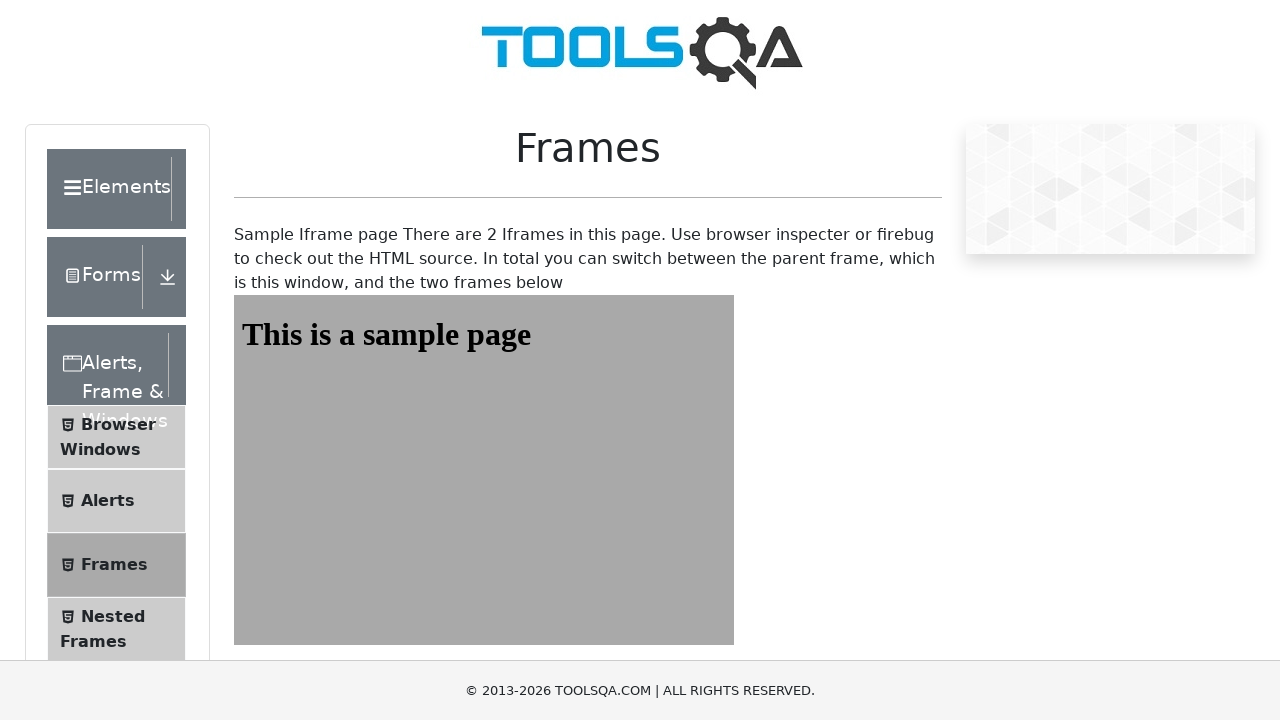

Located second iframe (frame2)
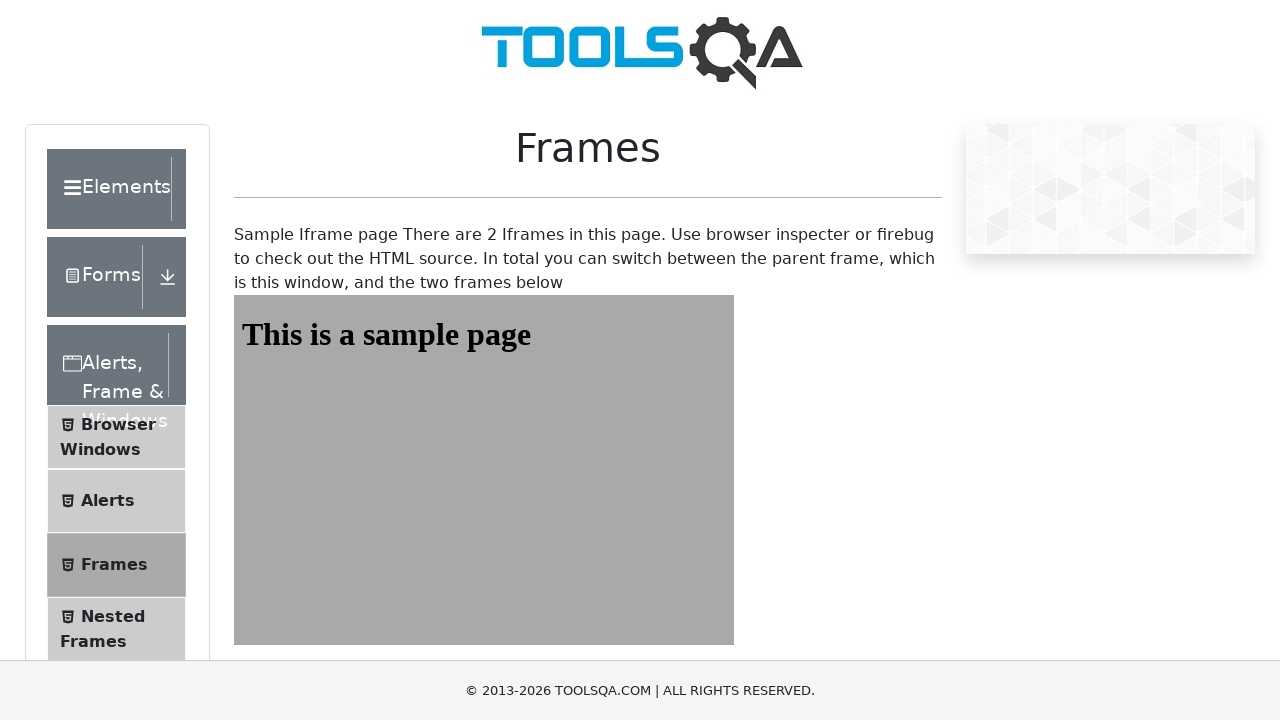

Located heading element in second iframe
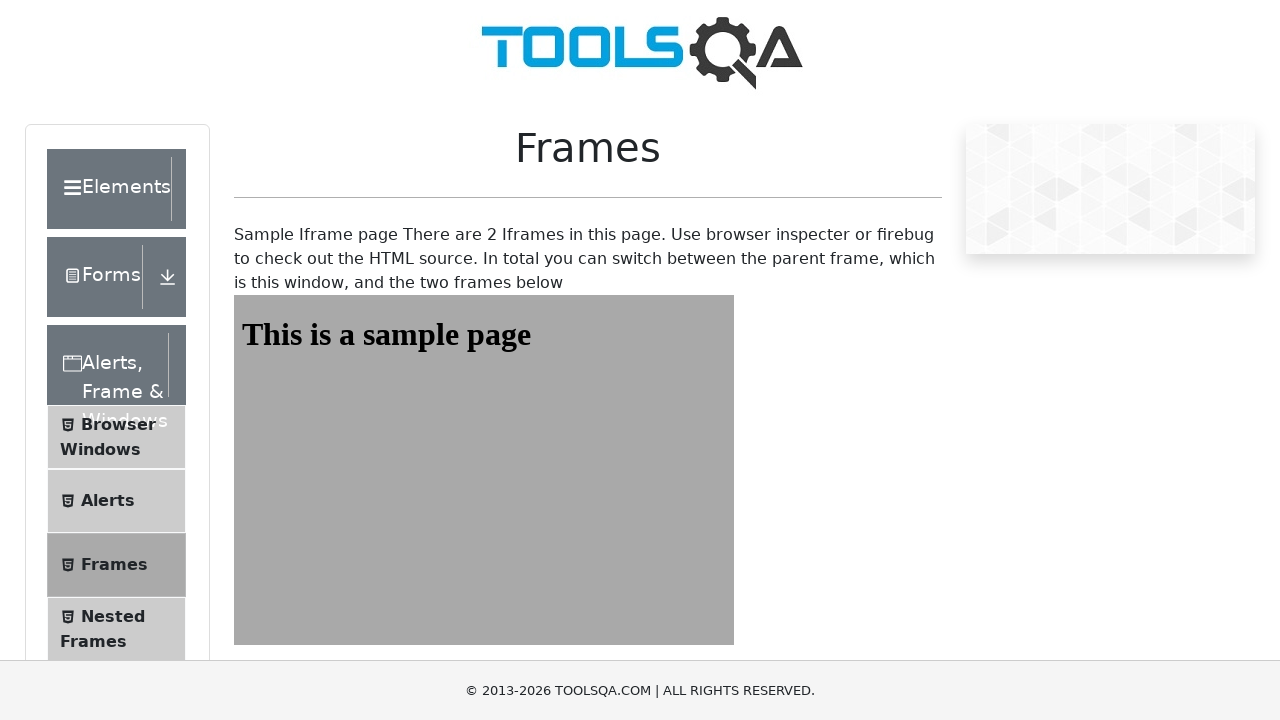

Second iframe heading element is ready
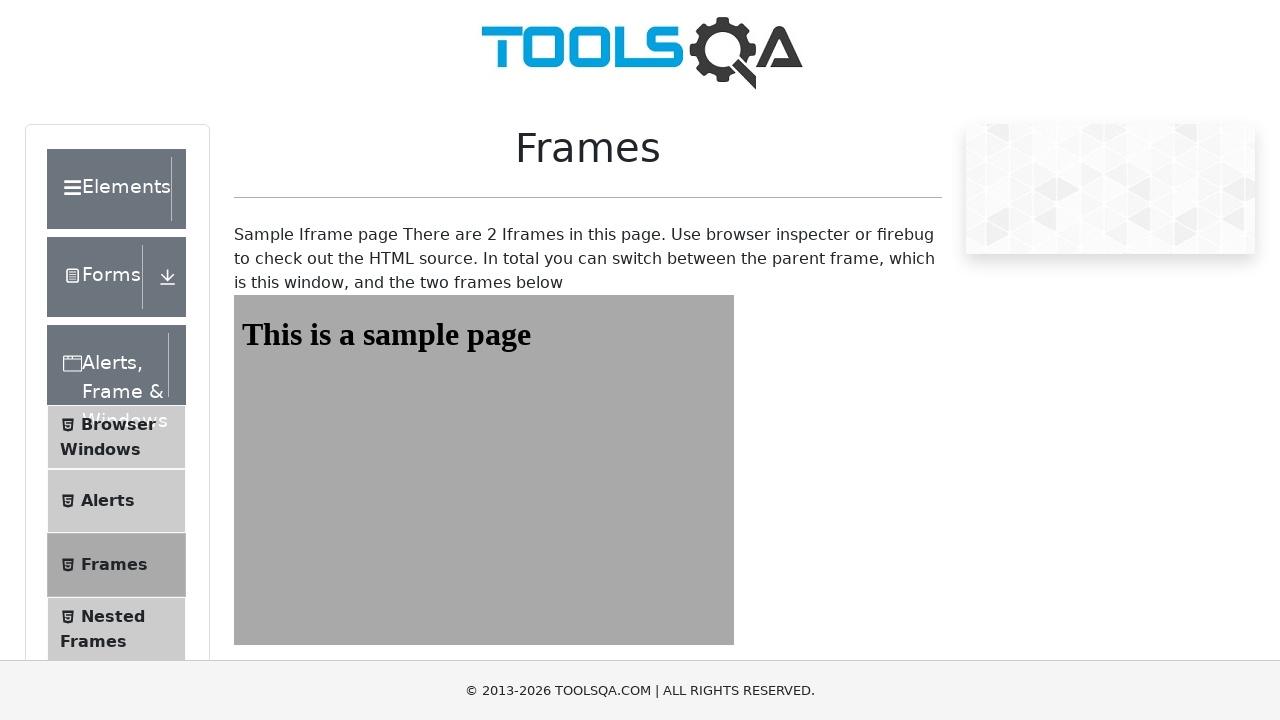

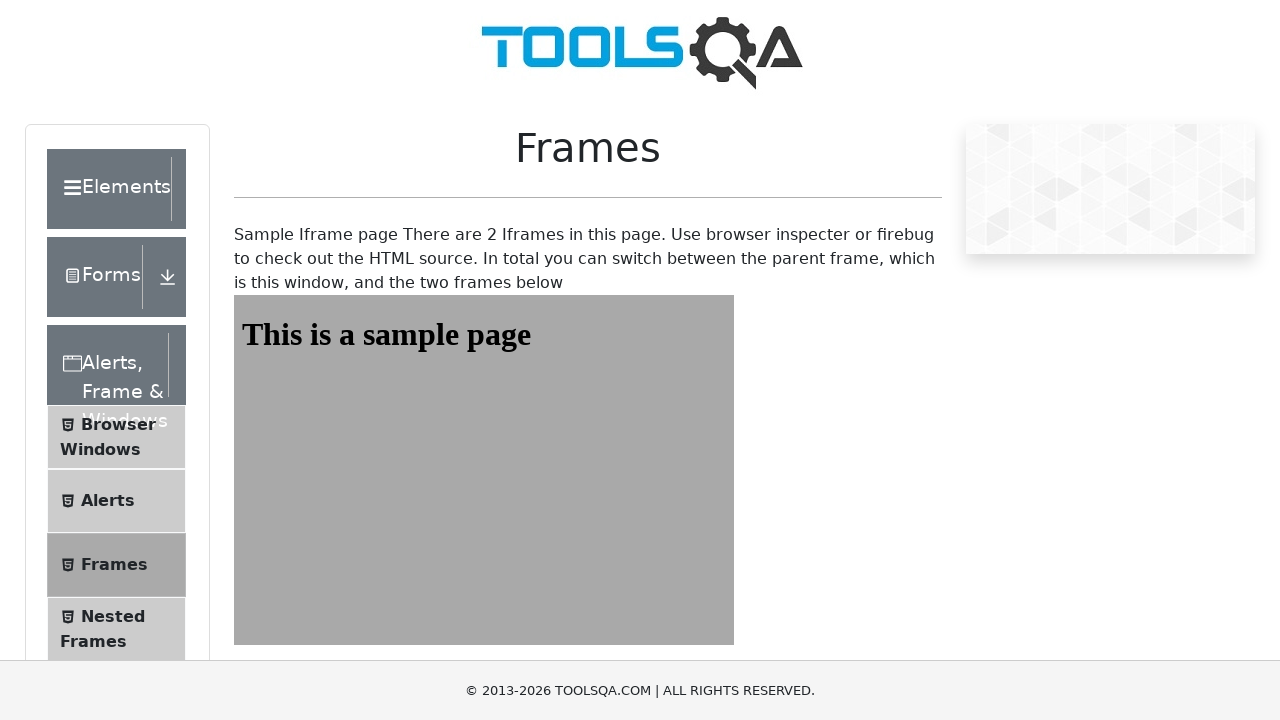